Tests clicking on a growing button challenge page, waits for the button to become clickable, clicks it, and verifies the status text is displayed

Starting URL: https://testpages.eviltester.com/styled/challenges/growing-clickable.html

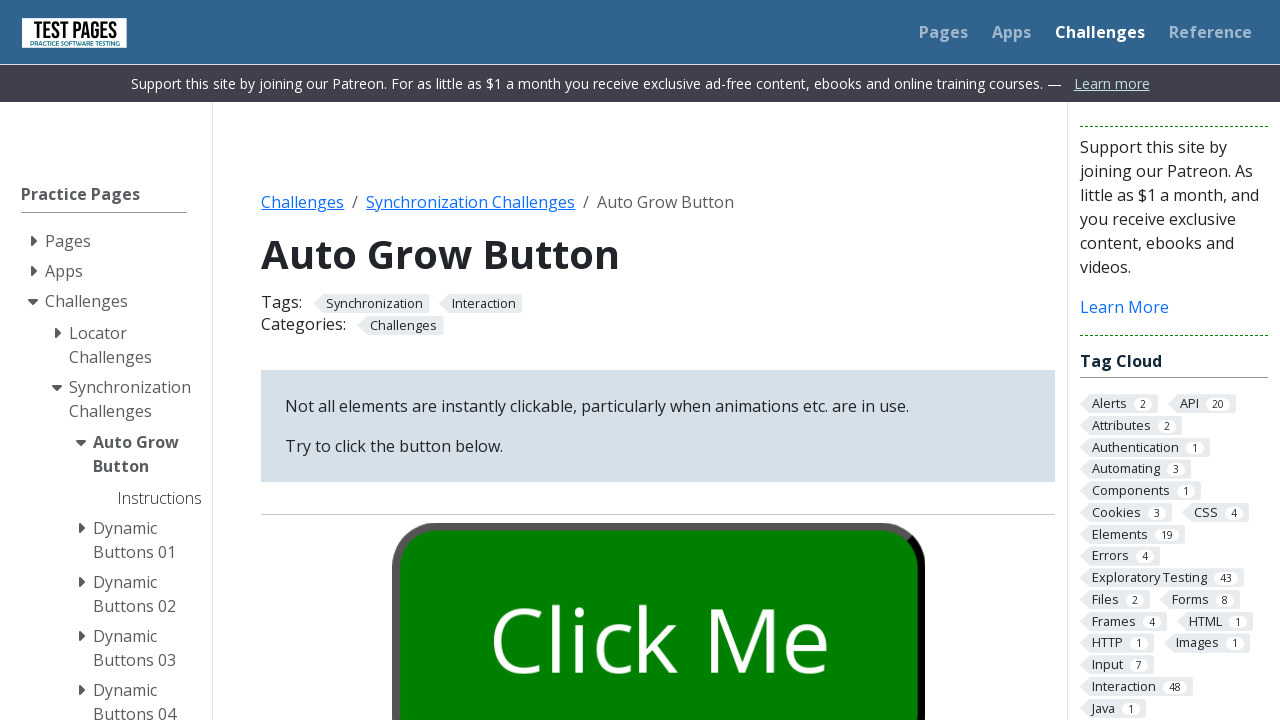

Waited for growing button to become visible
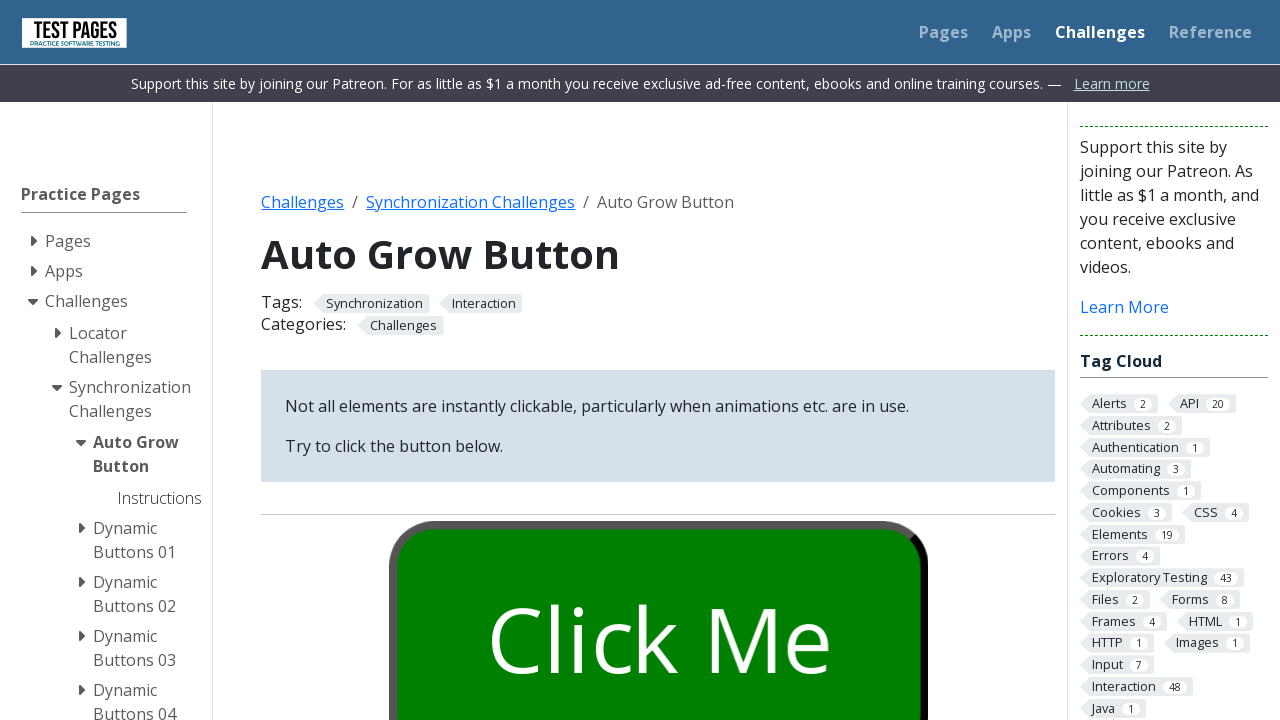

Clicked the growing button at (658, 600) on #growbutton
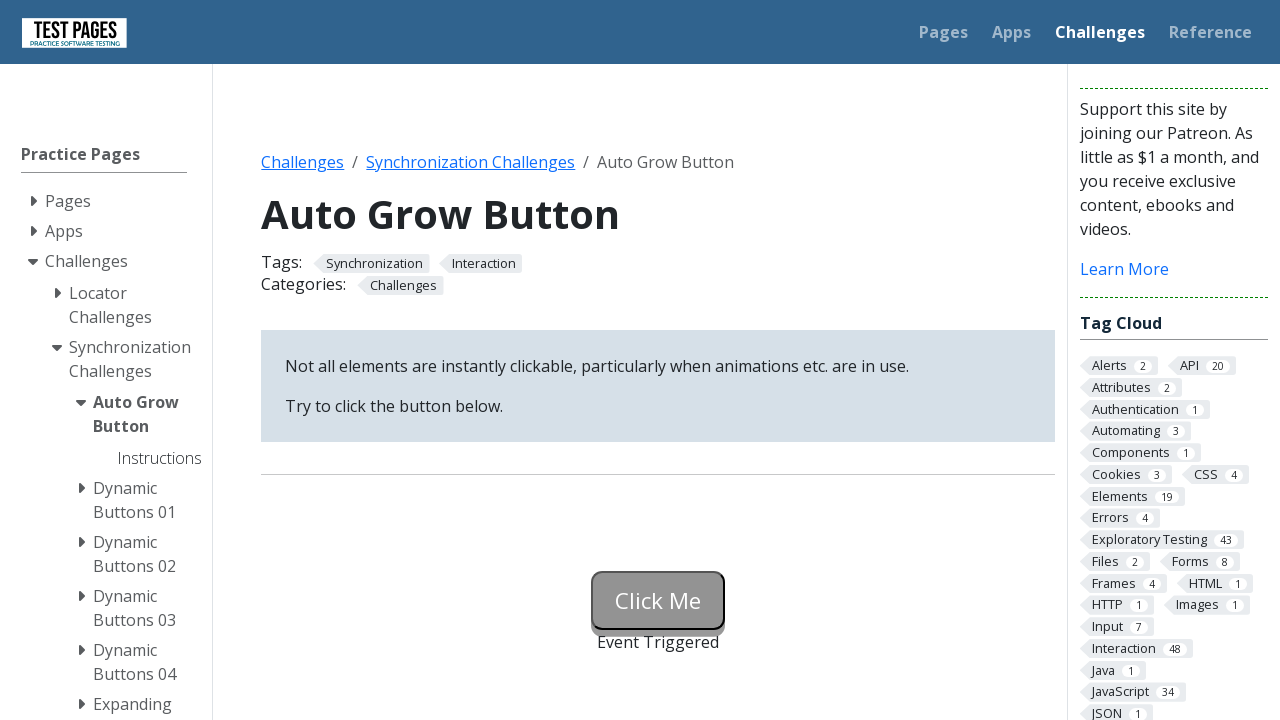

Status text element appeared after clicking button
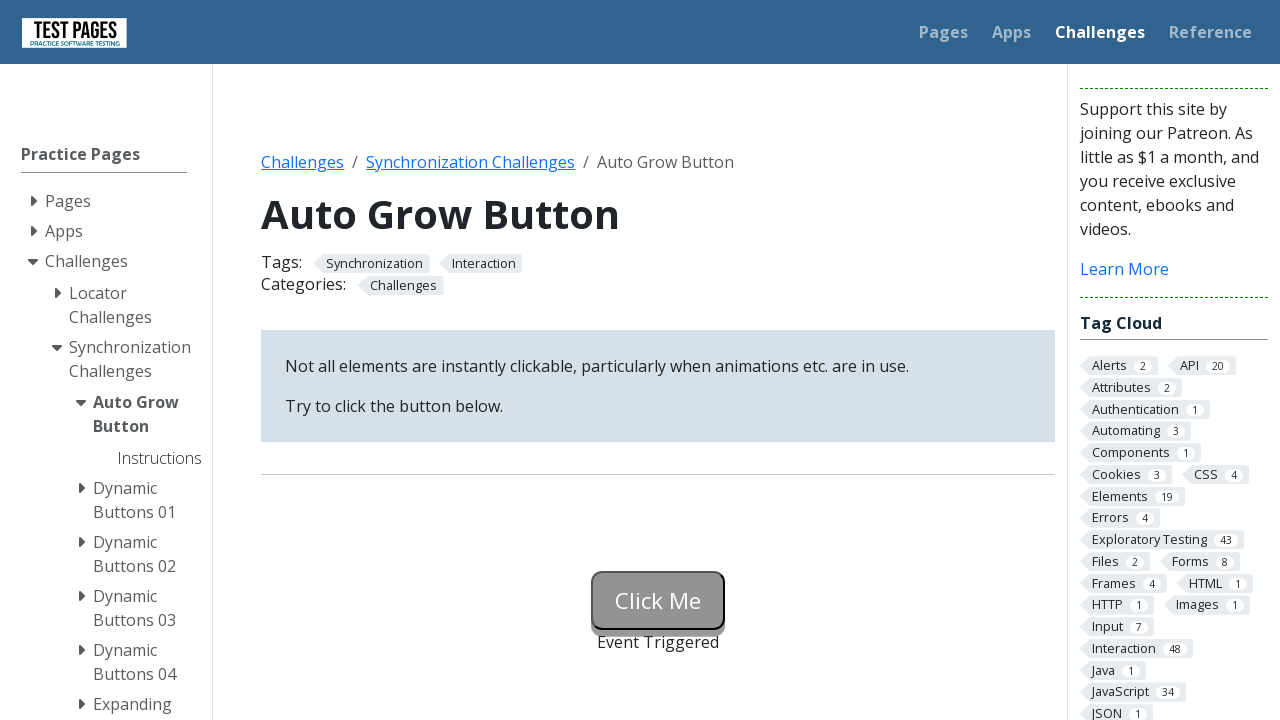

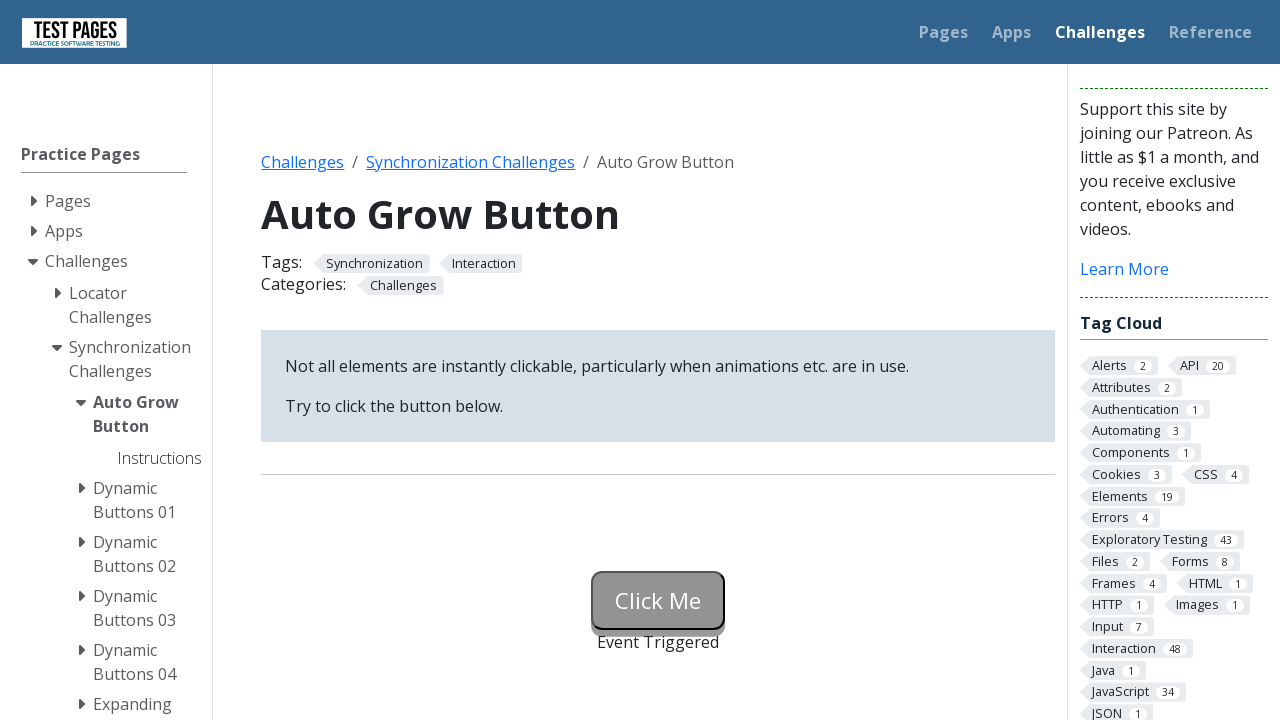